Tests text box input by verifying initial value, entering text, clearing it, and entering different text while checking the input values

Starting URL: https://kristinek.github.io/site/examples/actions

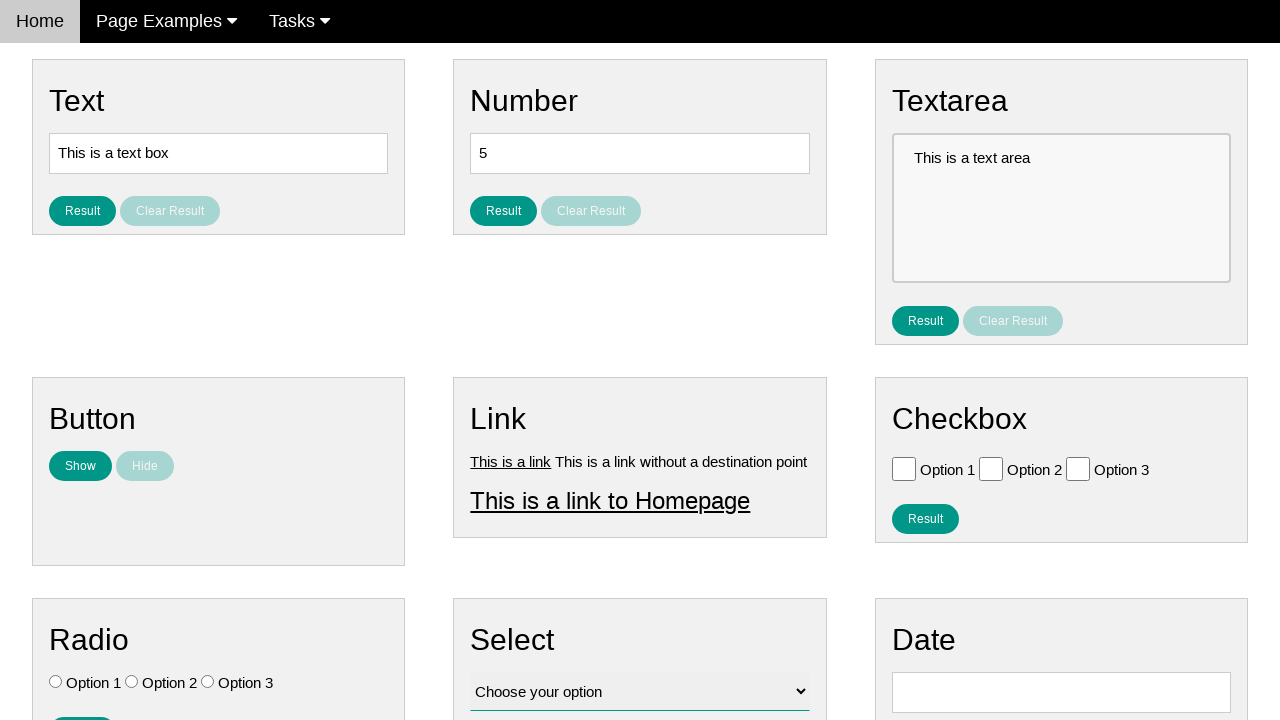

Located text box element with id 'text'
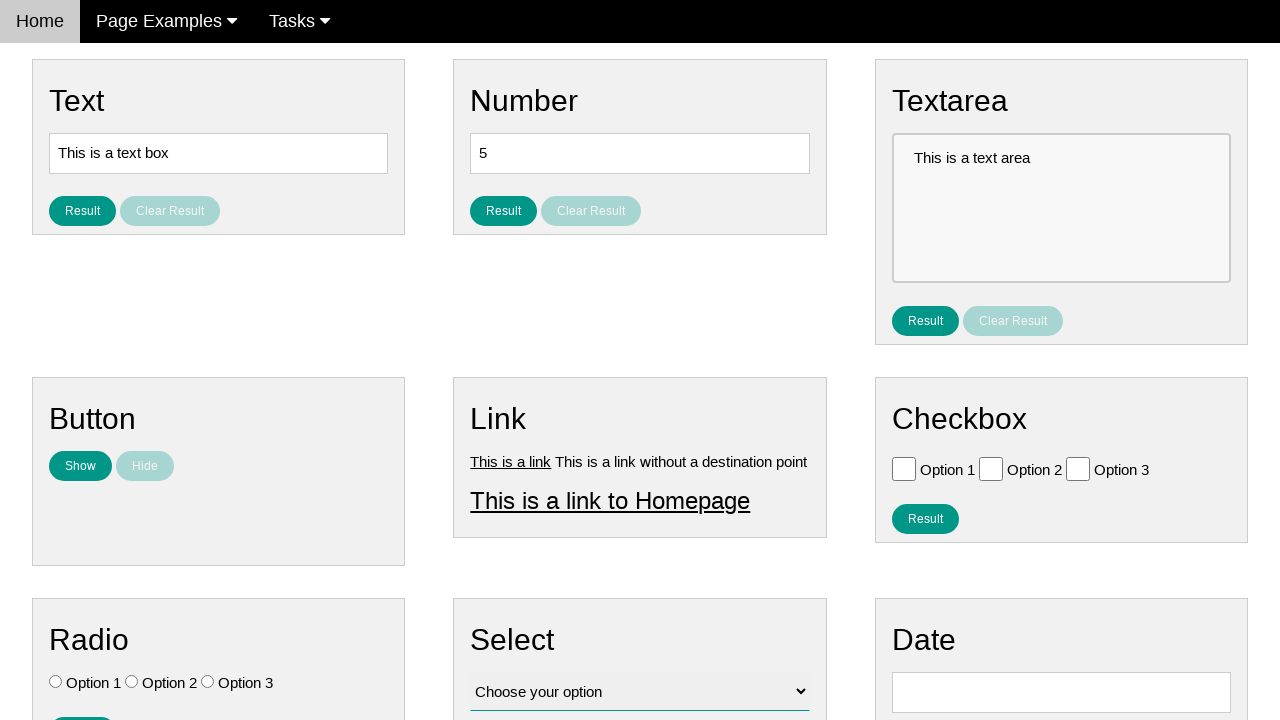

Verified initial text box value is 'This is a text box'
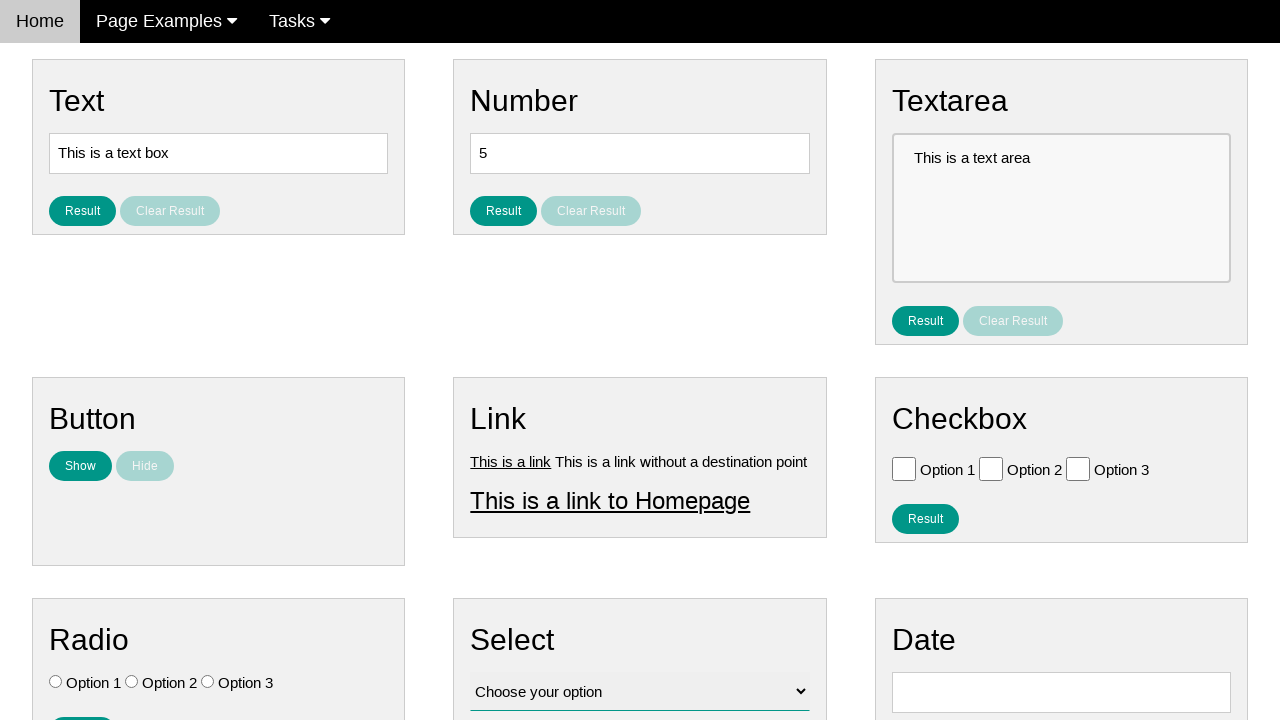

Filled text box with 'This is a text boxsome keys' on #text
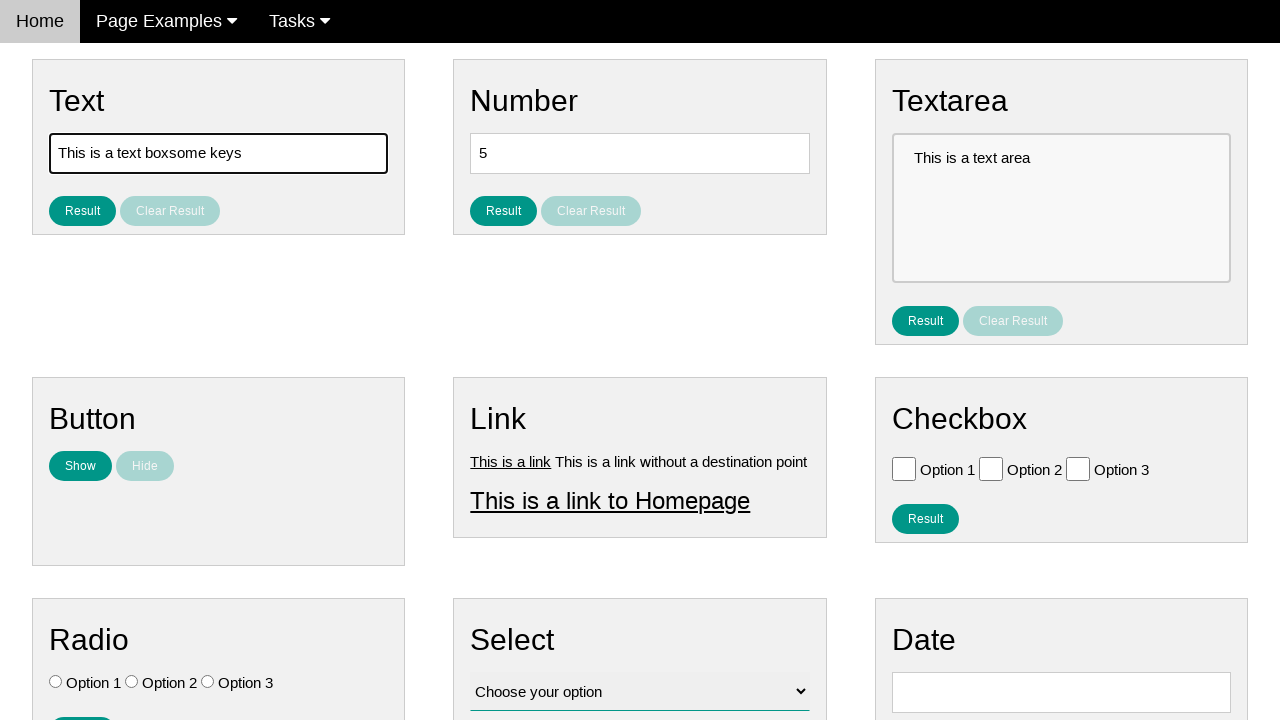

Cleared text box content on #text
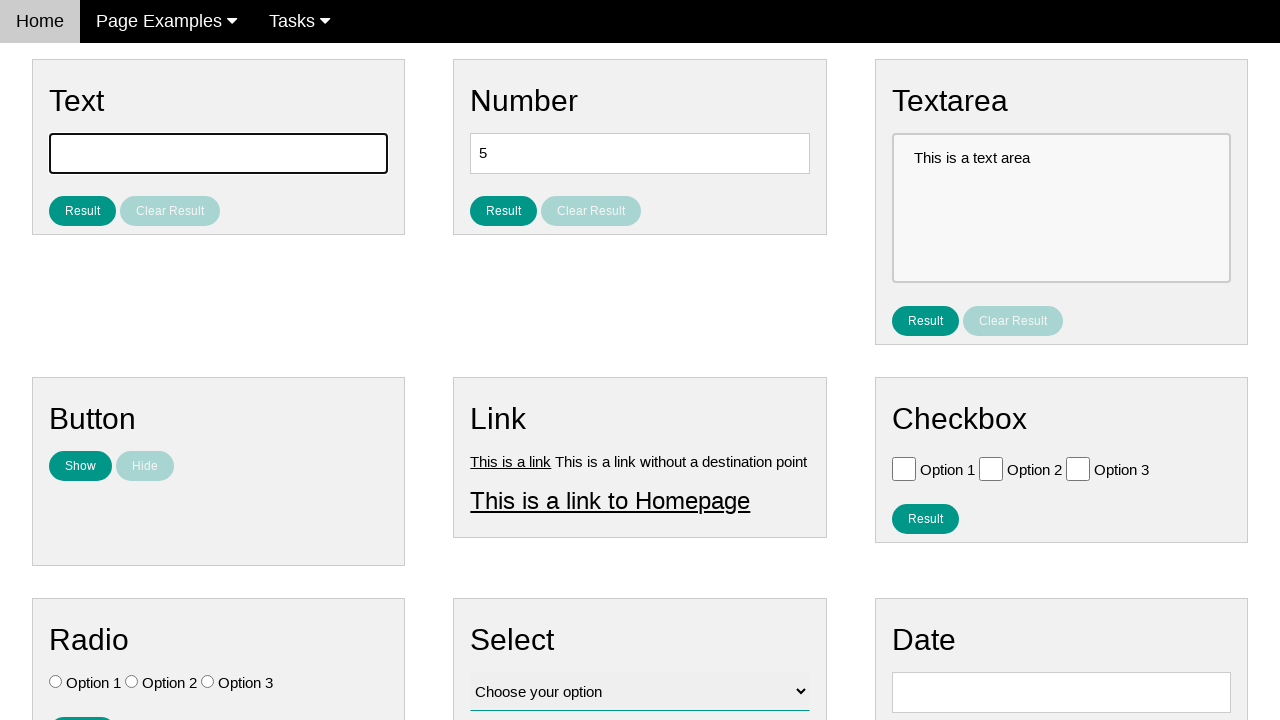

Filled text box with 'To be or not to be' on #text
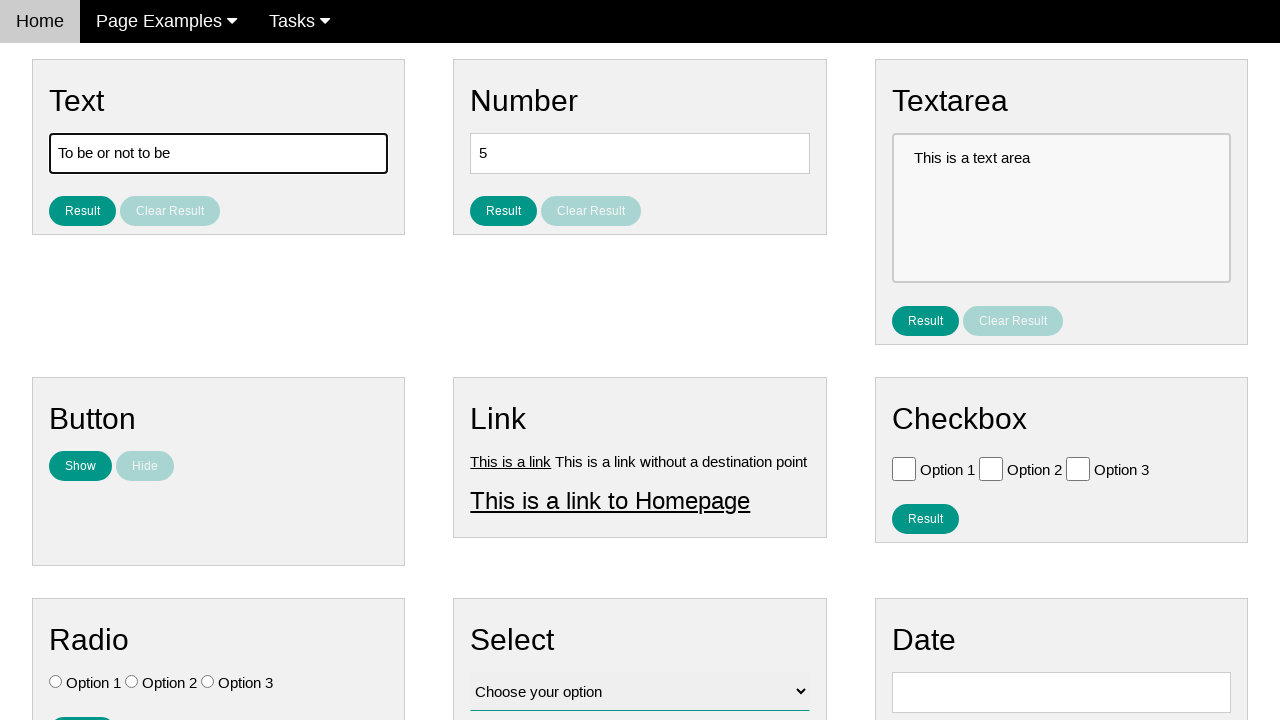

Verified final text box value is 'To be or not to be'
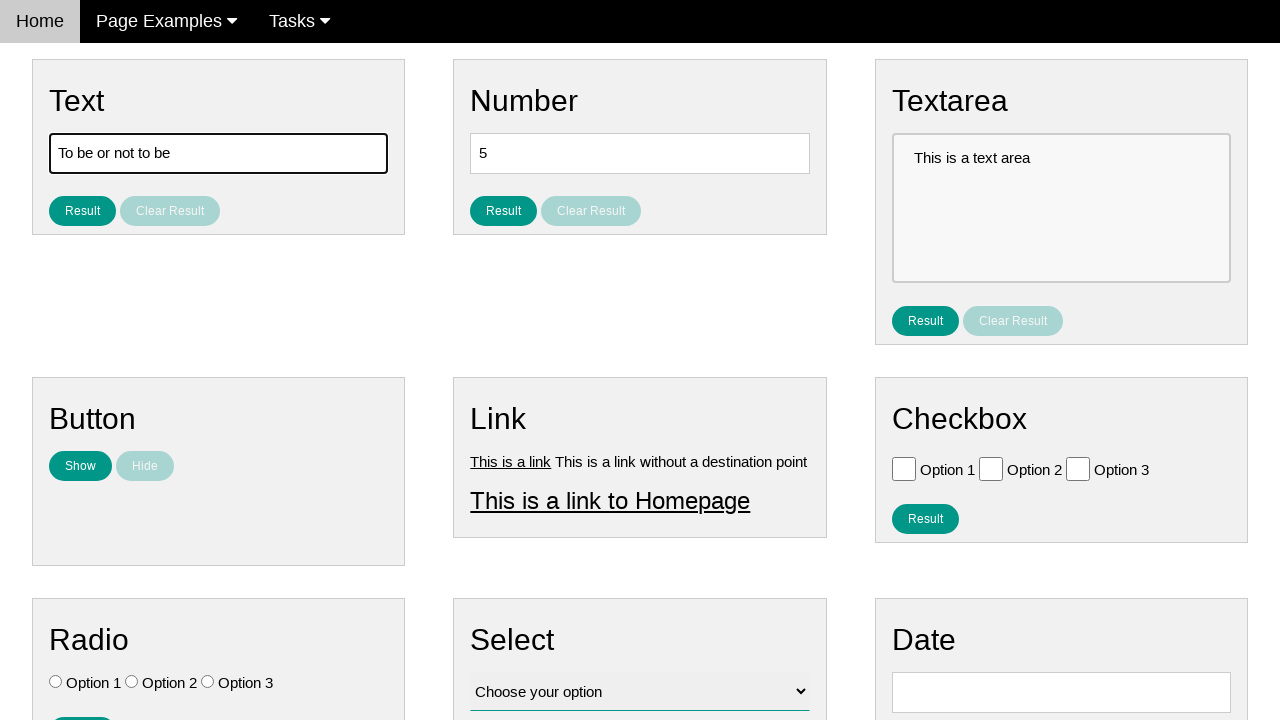

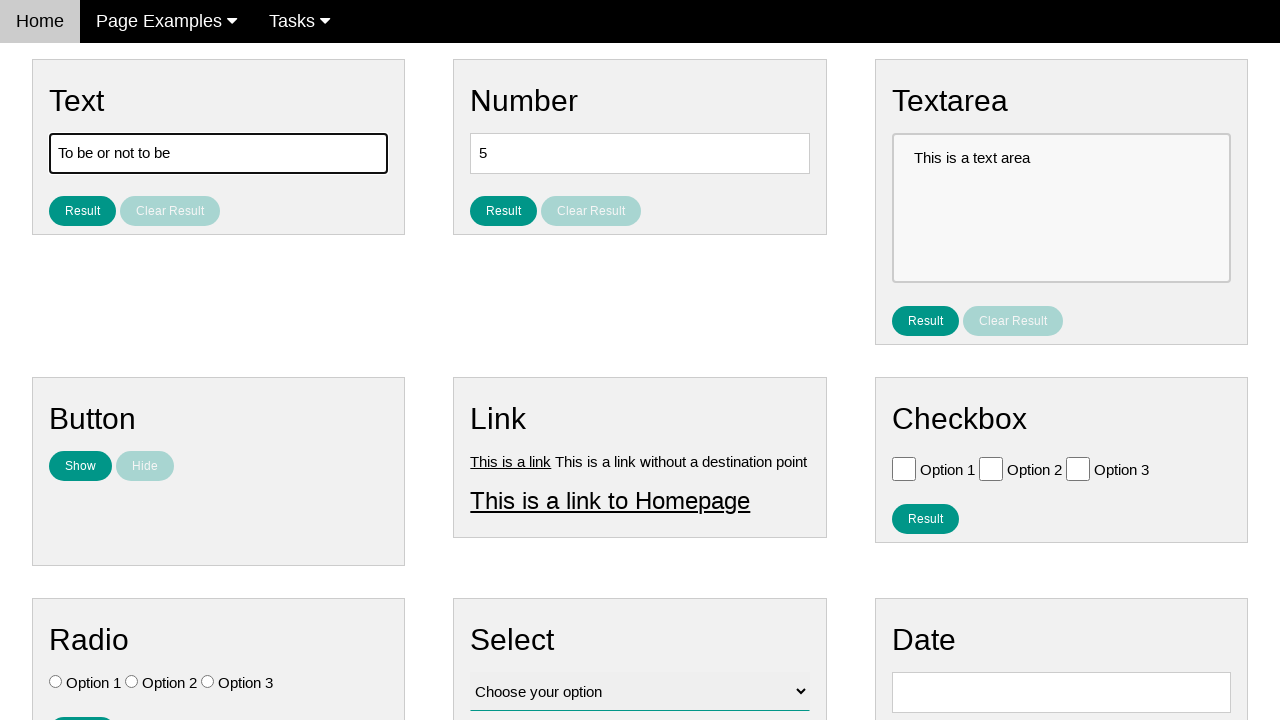